Navigates to the Sauce Demo website and takes a screenshot of the page

Starting URL: https://www.saucedemo.com/

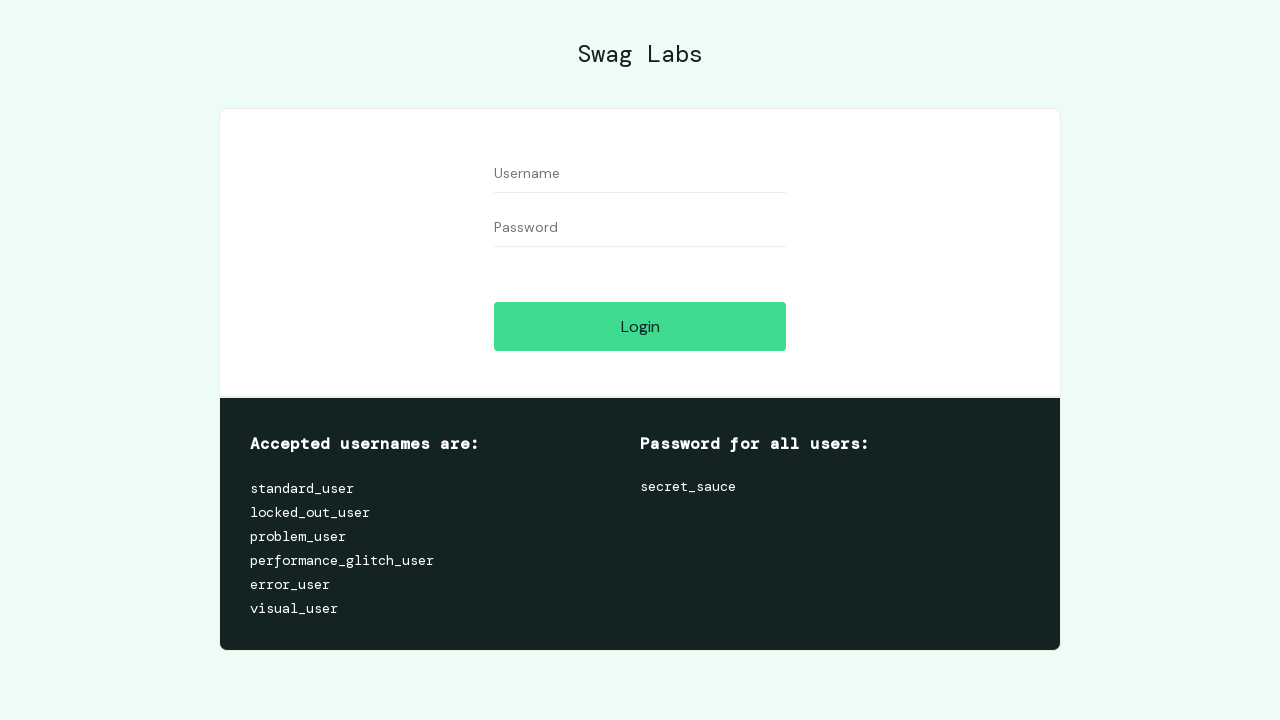

Took screenshot of Sauce Demo homepage
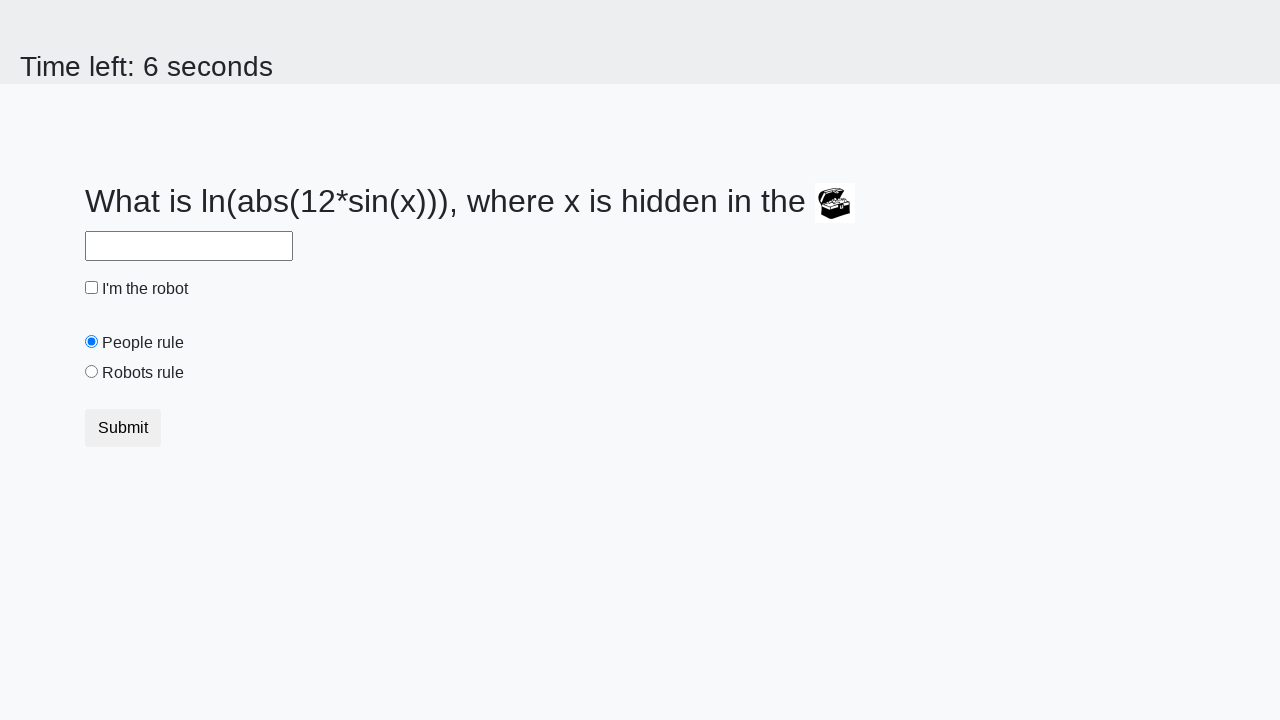

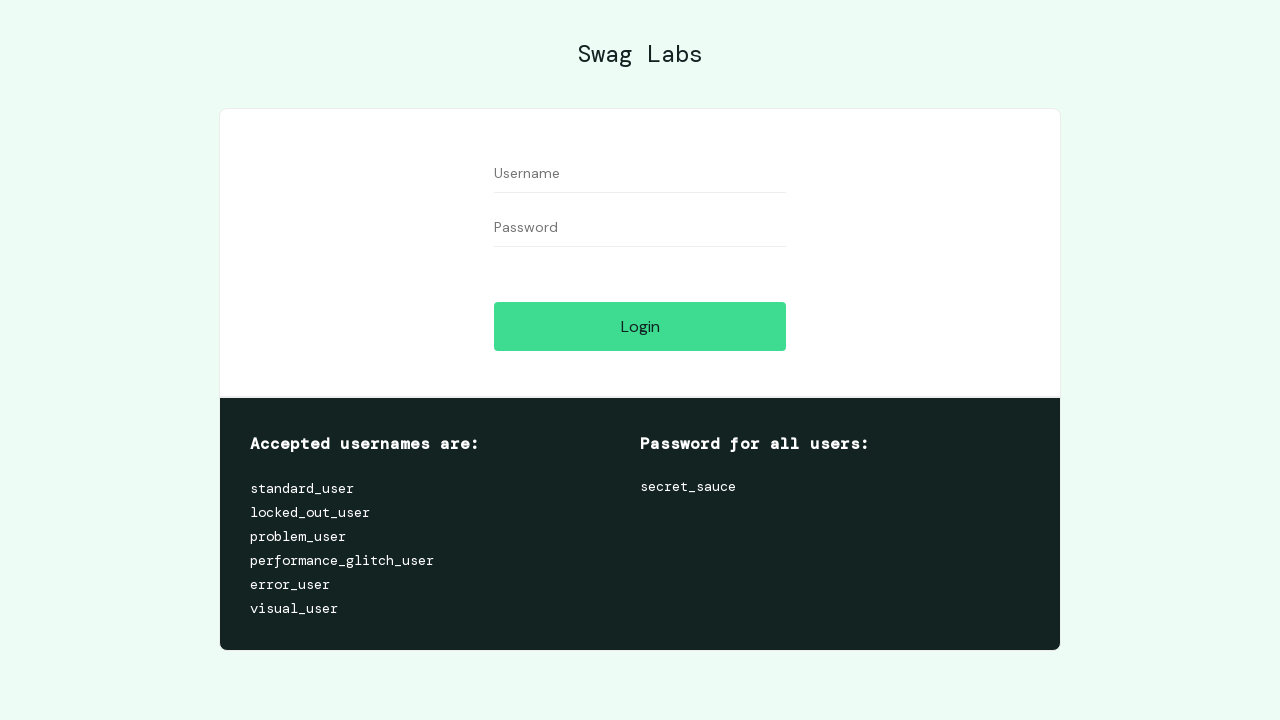